Tests print functionality by clicking a "Print this out!" button, switching to the newly opened print window, and clicking the Print button in that window.

Starting URL: https://demoapps.qspiders.com/ui/print?sublist=0

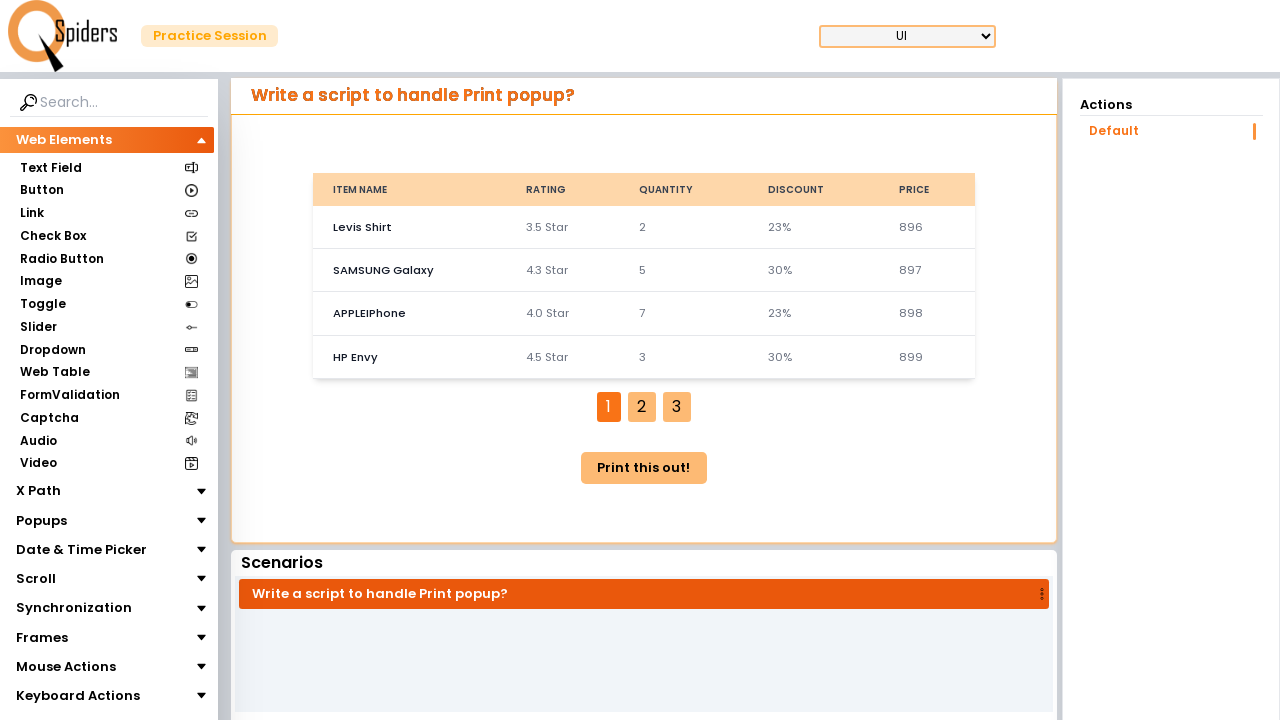

Navigated to print demo page
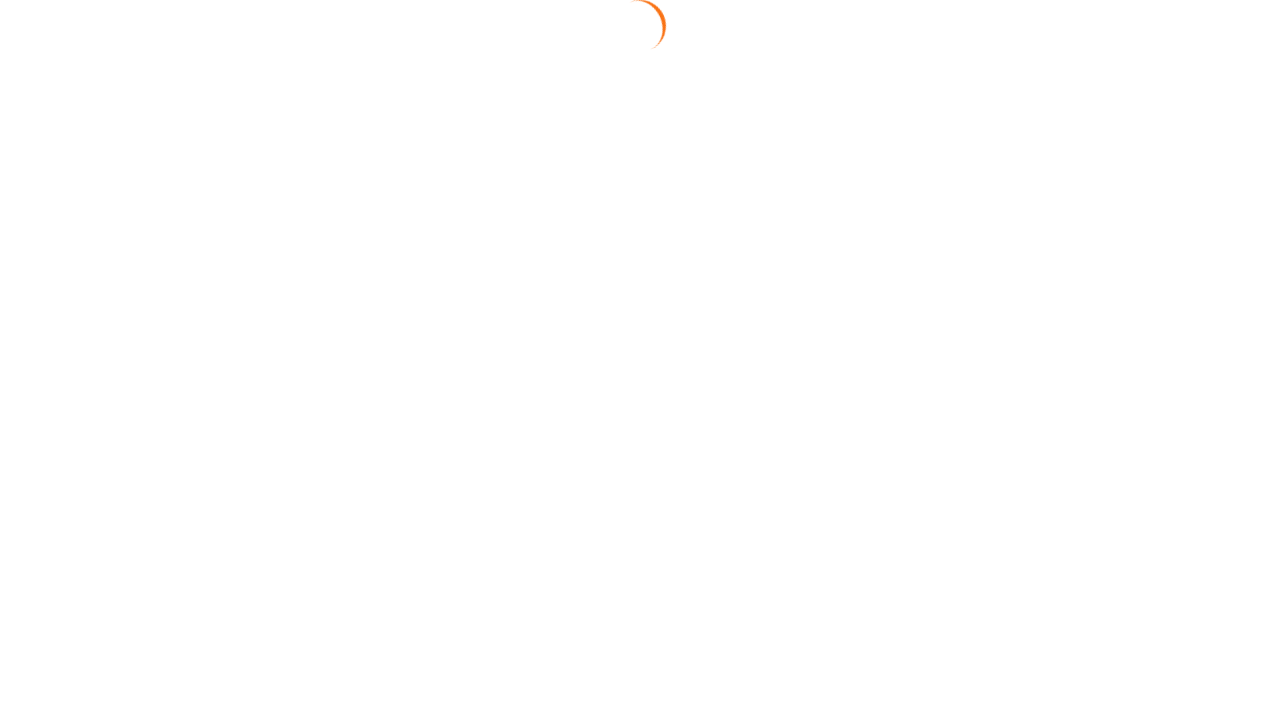

Clicked 'Print this out!' button at (644, 468) on xpath=//button[text()='Print this out!']
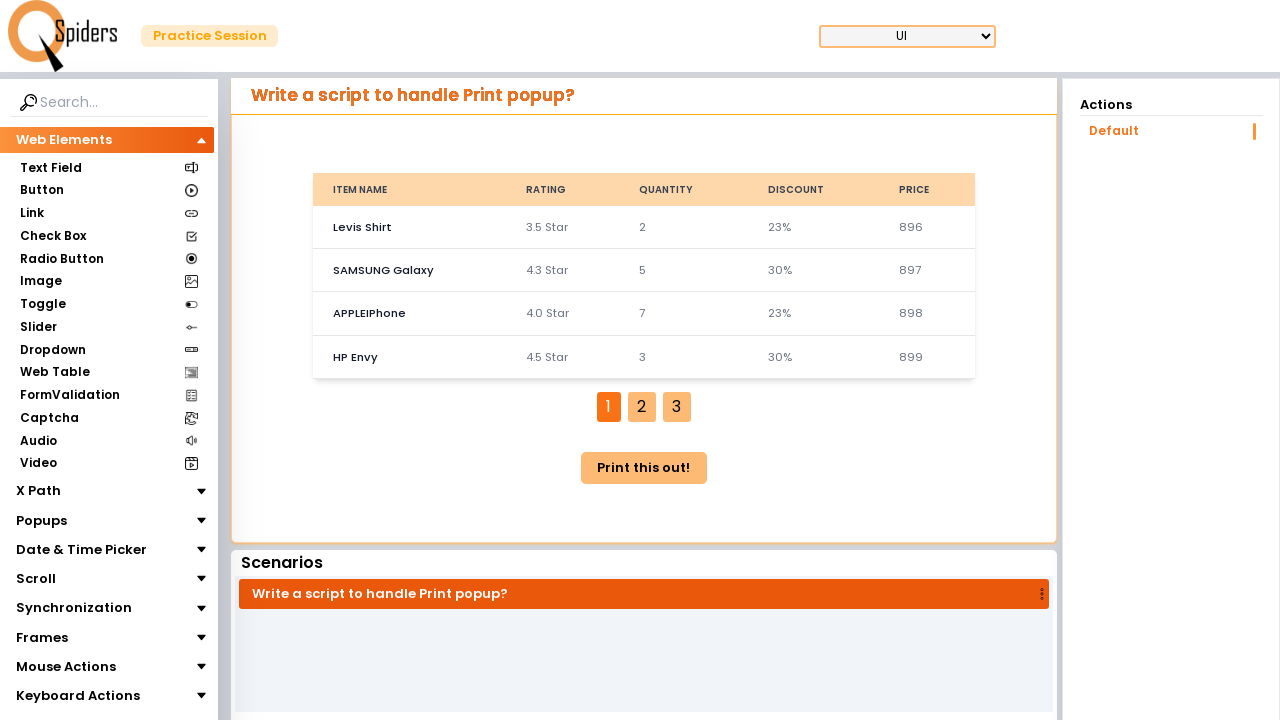

Waited for print window to open
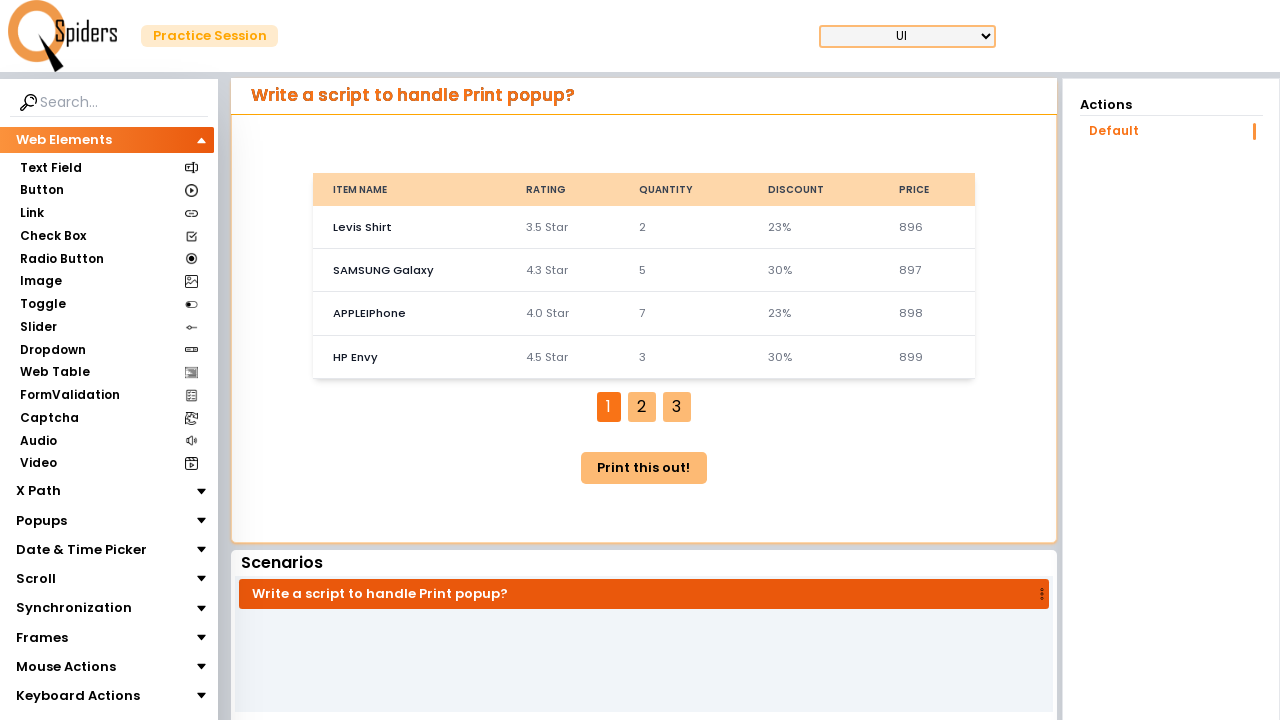

Retrieved all open pages from context
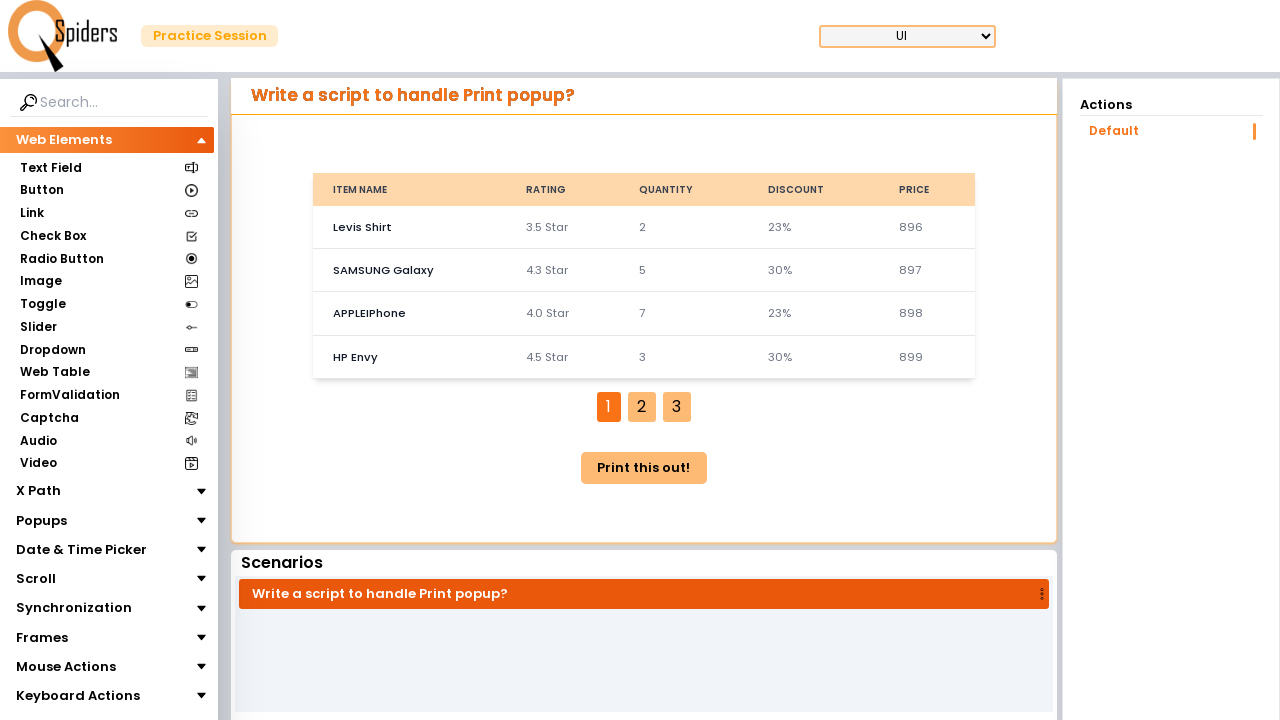

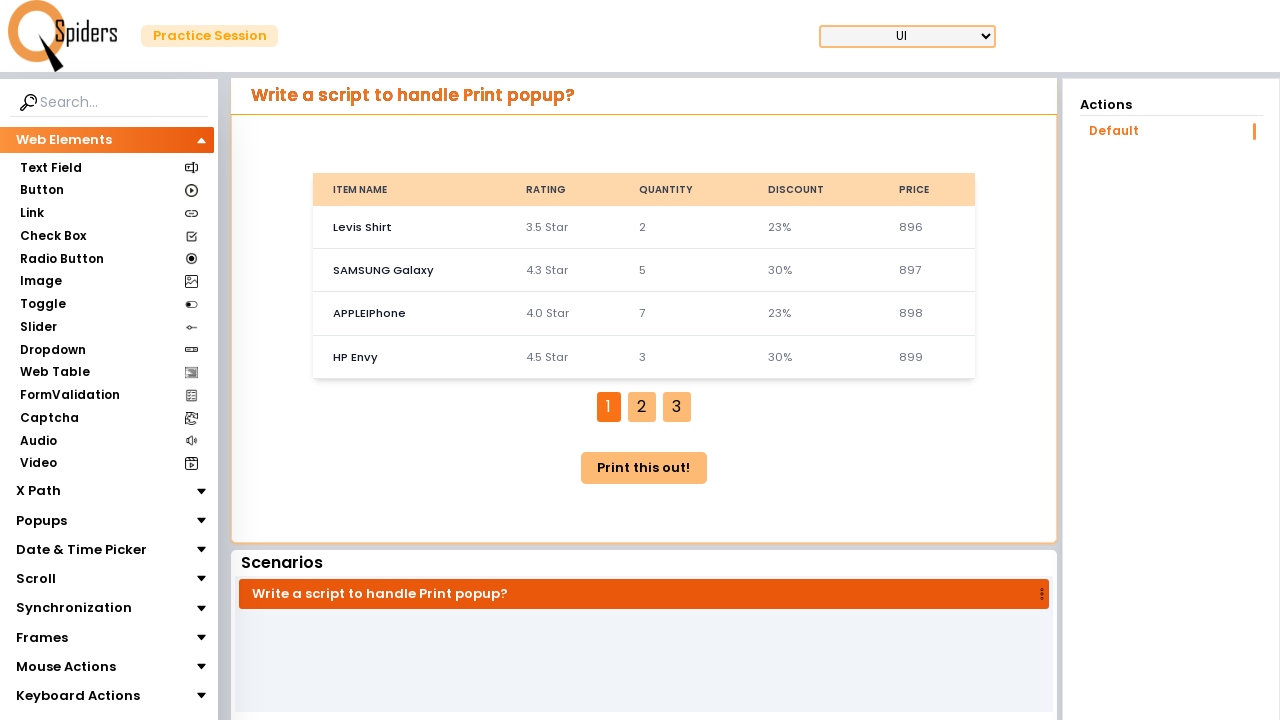